Navigates to OrangeHRM demo page and verifies the page loads by checking that the page has a title and URL

Starting URL: https://opensource-demo.orangehrmlive.com/

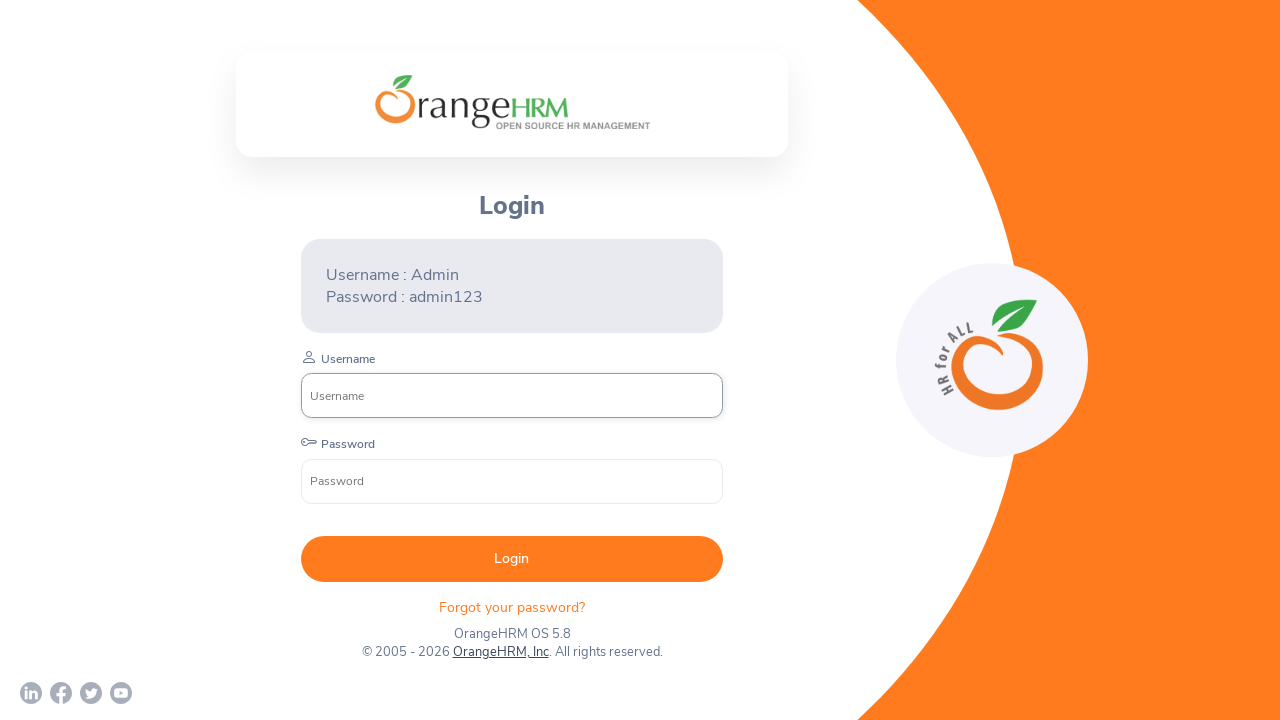

Waited for page to reach domcontentloaded state
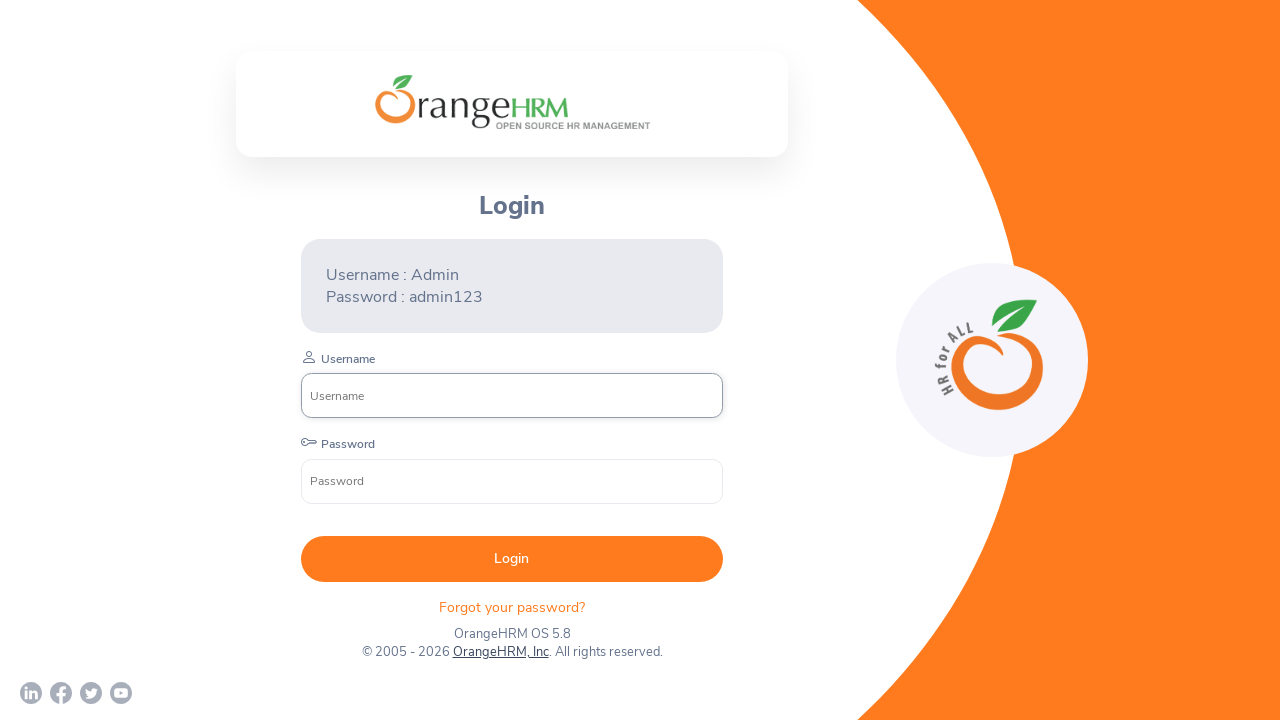

Retrieved current page URL
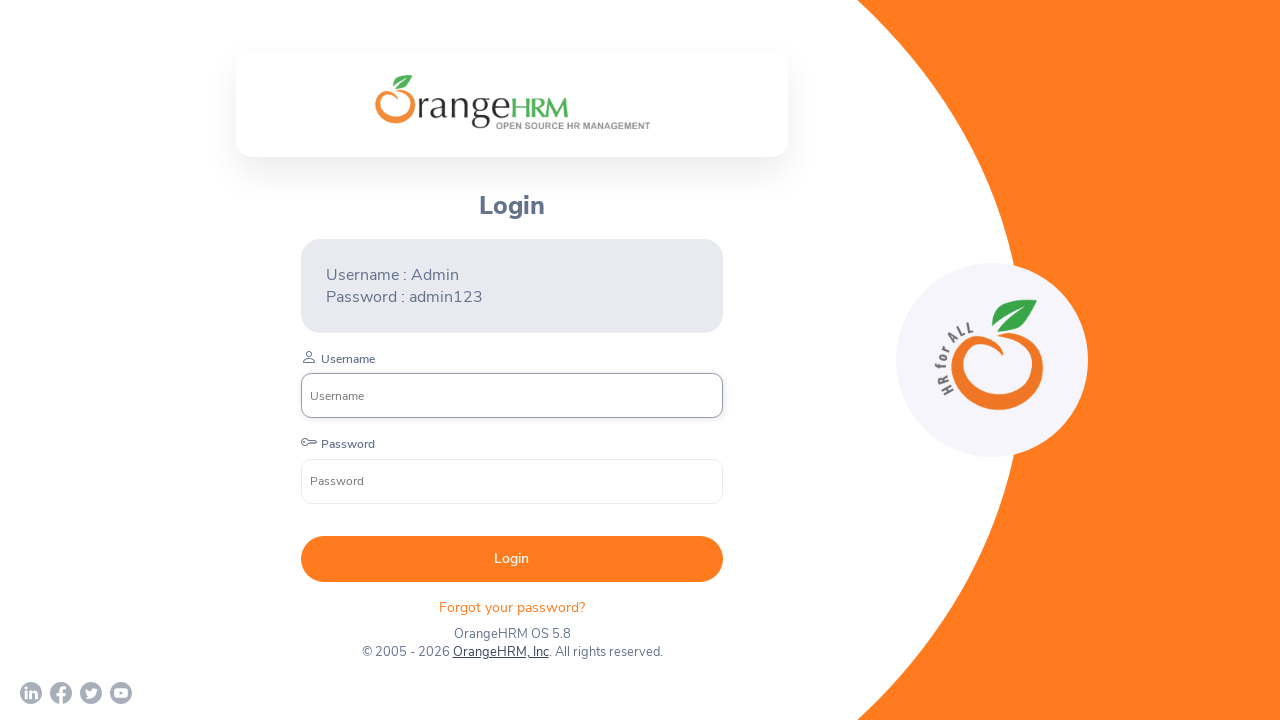

Retrieved page title
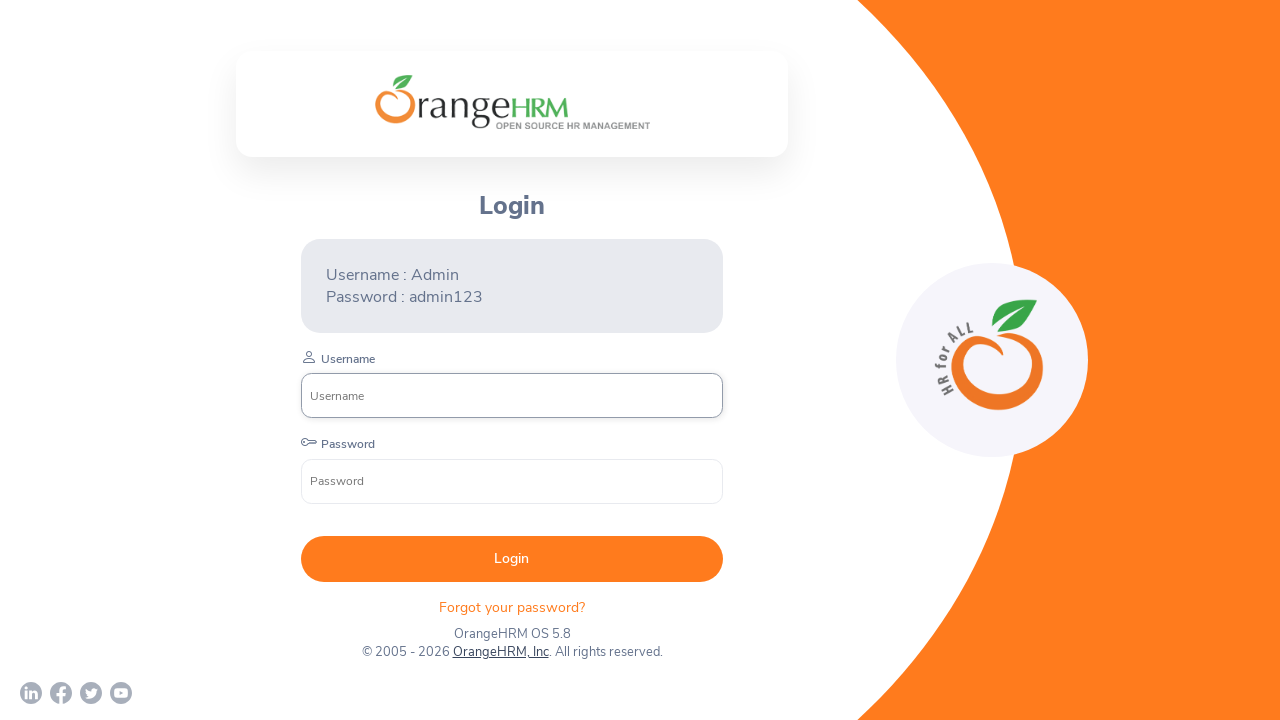

Verified URL contains 'orangehrmlive.com'
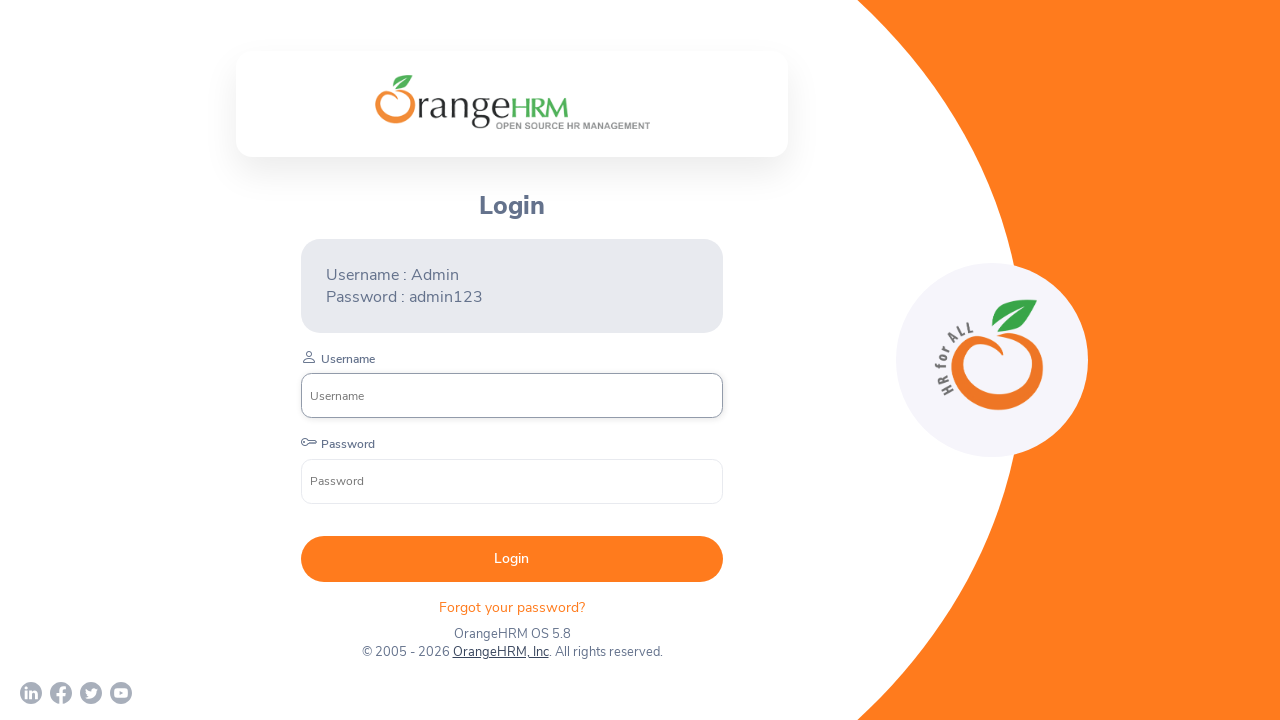

Verified page title is not empty
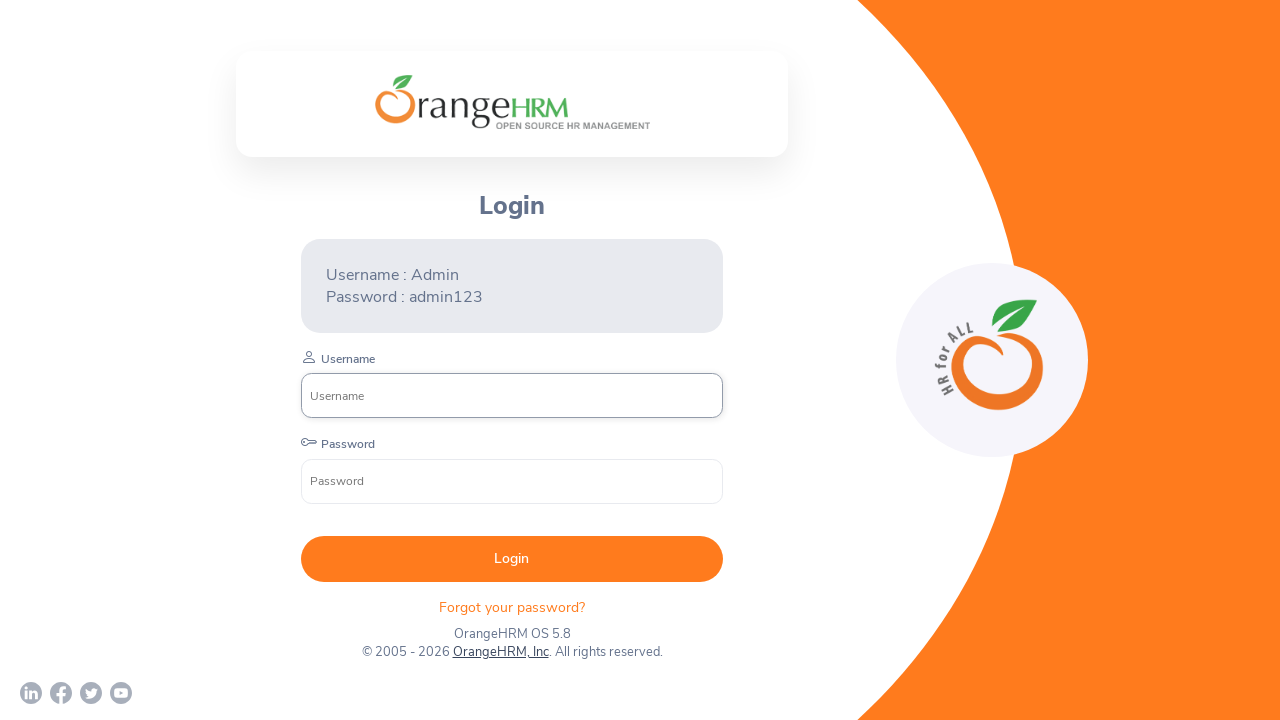

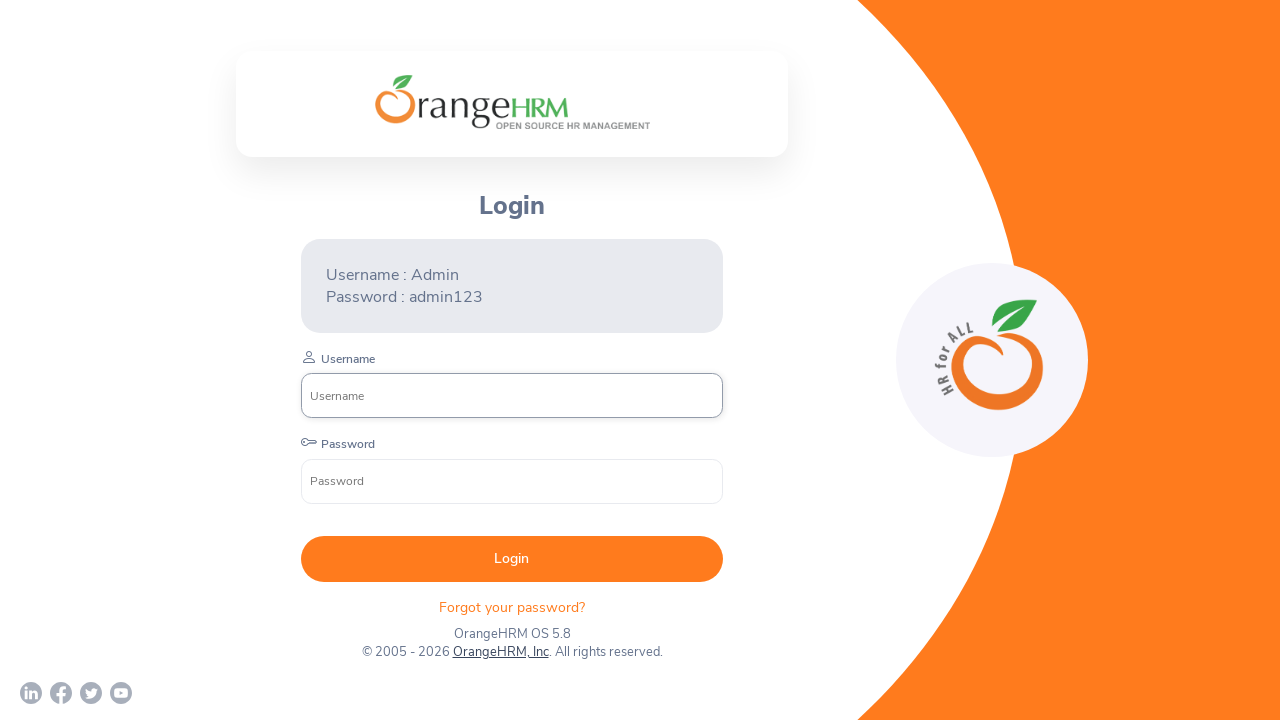